Navigates to a practice automation page, scrolls to a table, and interacts with table elements to verify row and column counts

Starting URL: https://www.rahulshettyacademy.com/AutomationPractice/

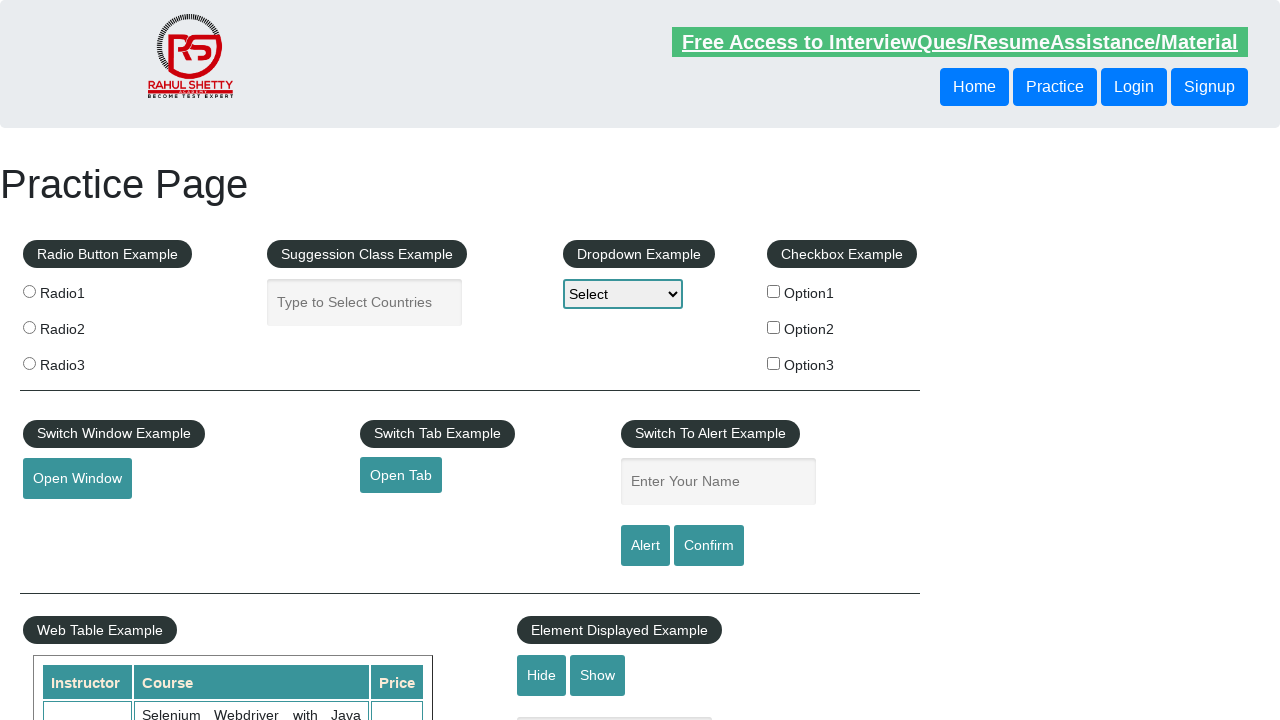

Scrolled down 600 pixels to make table visible
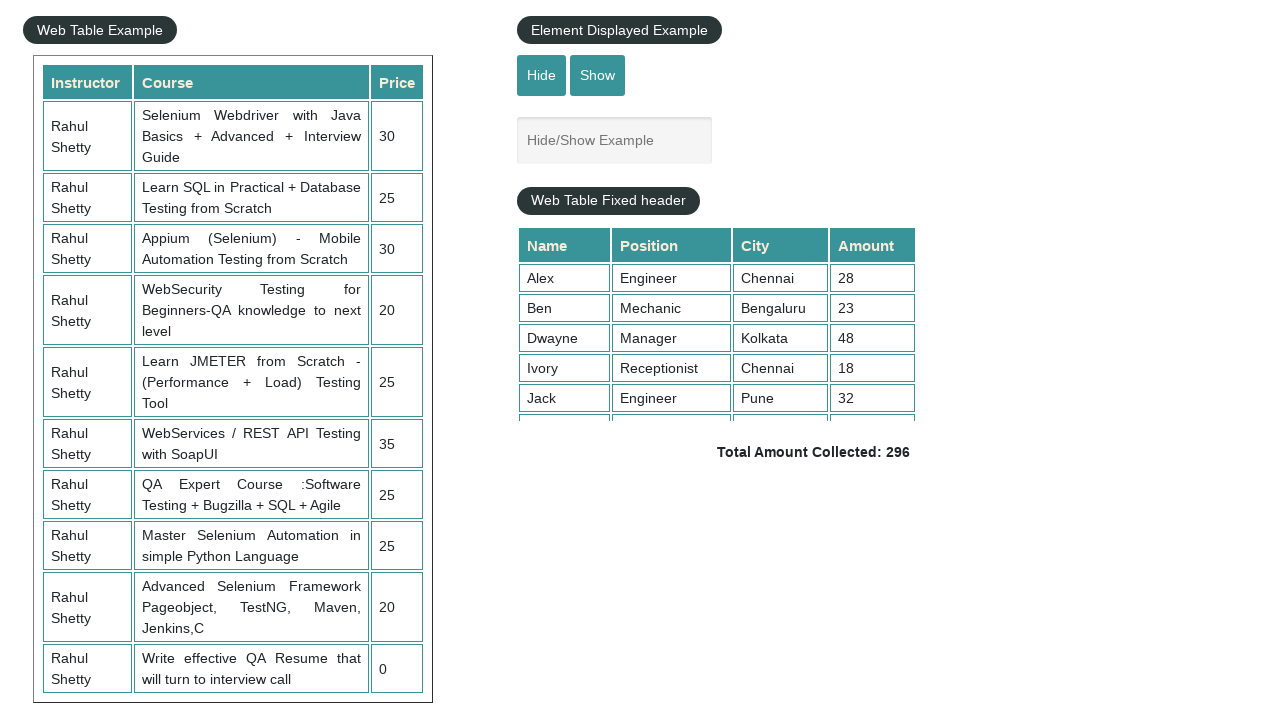

Table with name 'courses' became visible
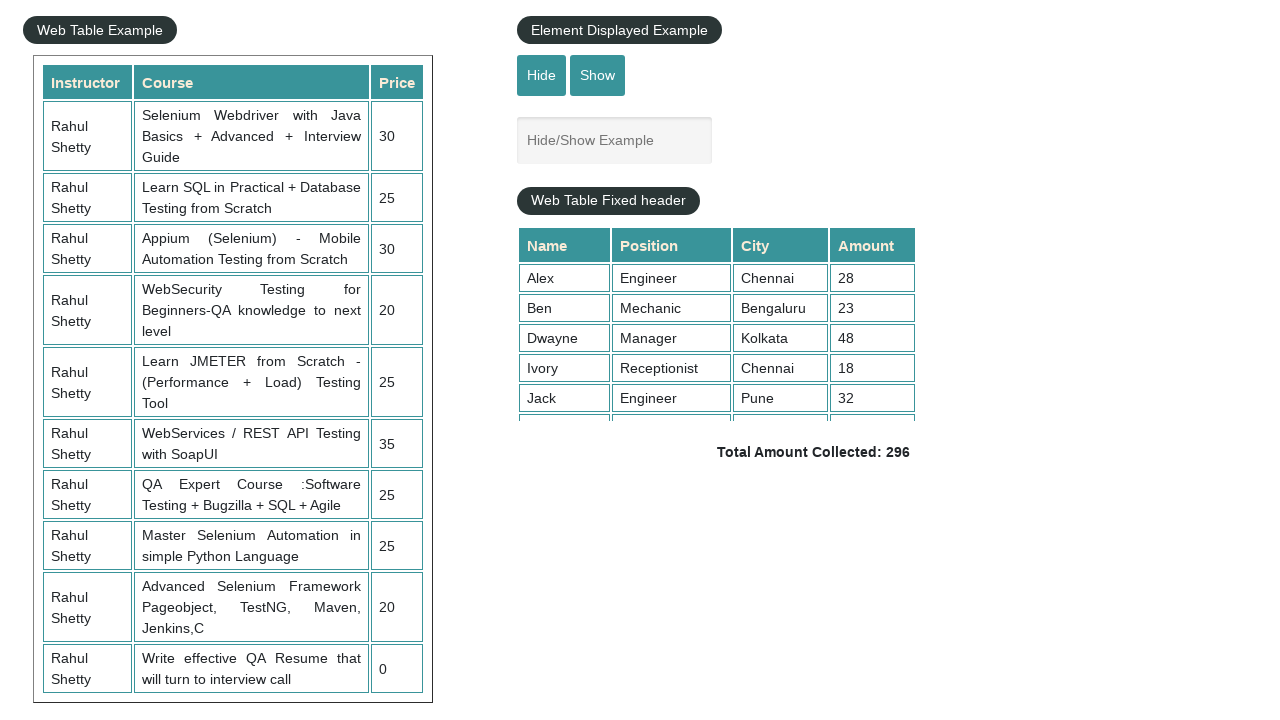

Retrieved all table rows - Row count: 11
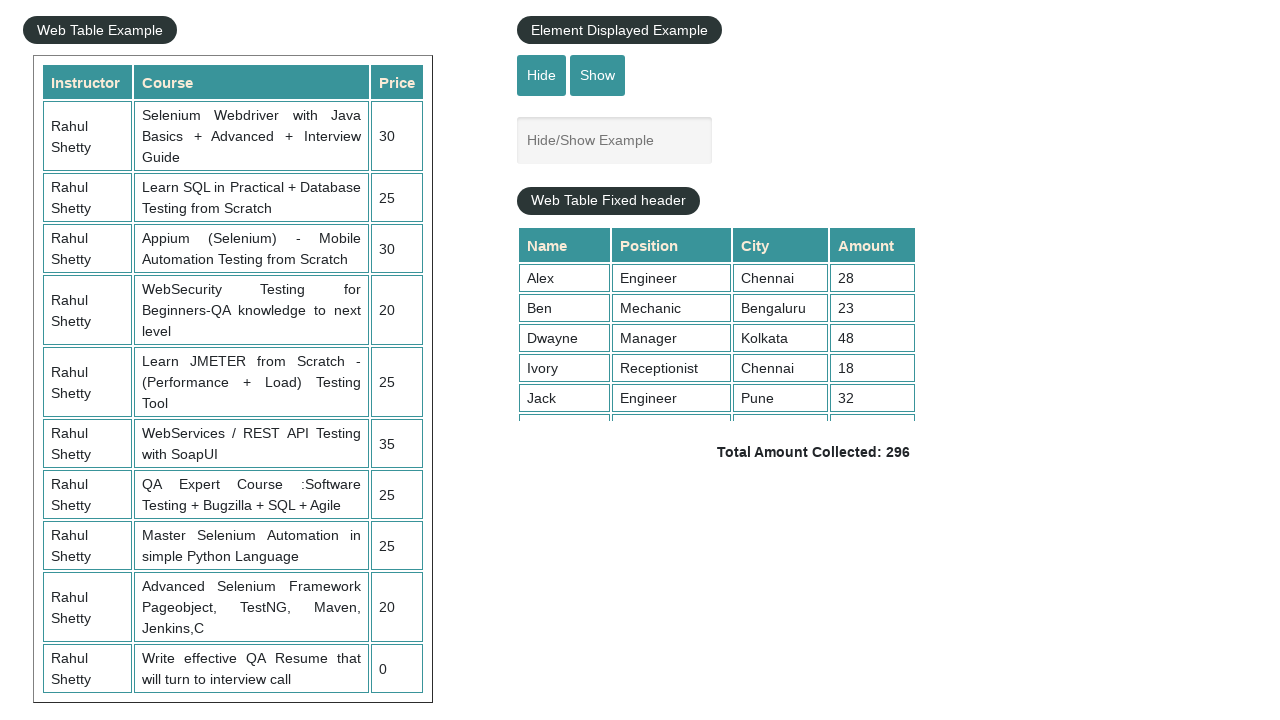

Retrieved all columns from second row - Column count: 3
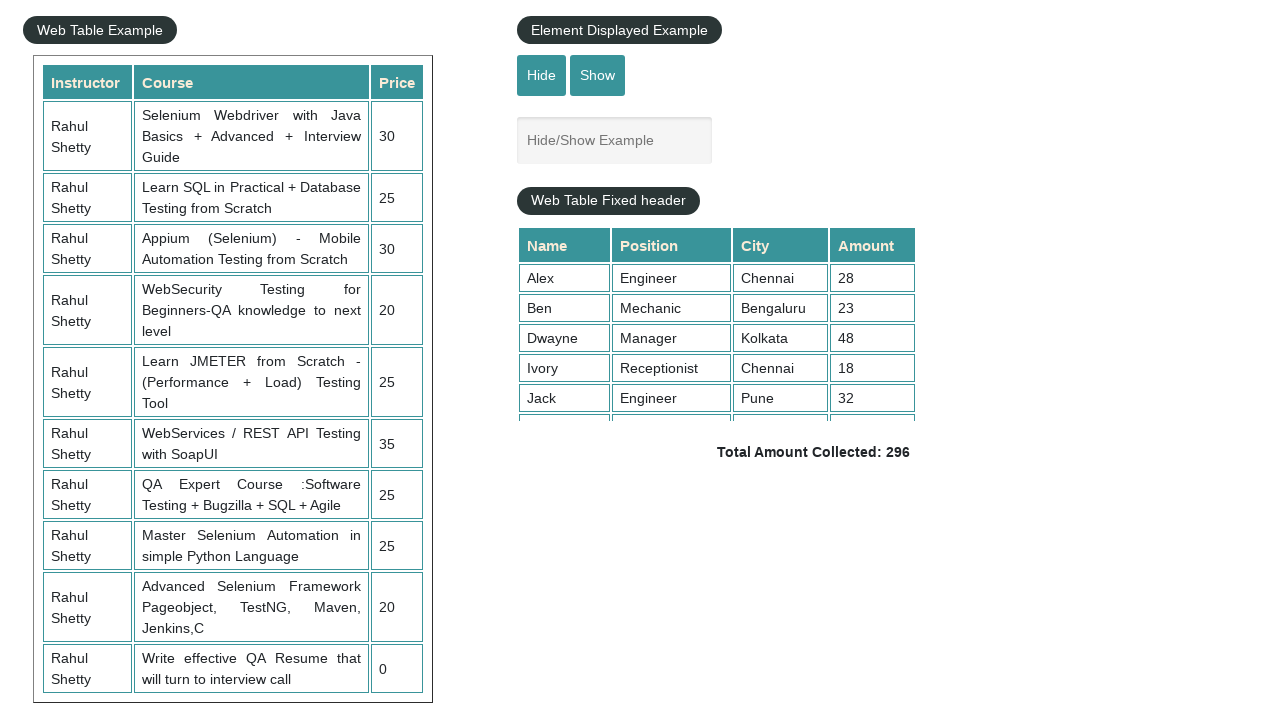

Retrieved all cells from third row - Cell count: 3
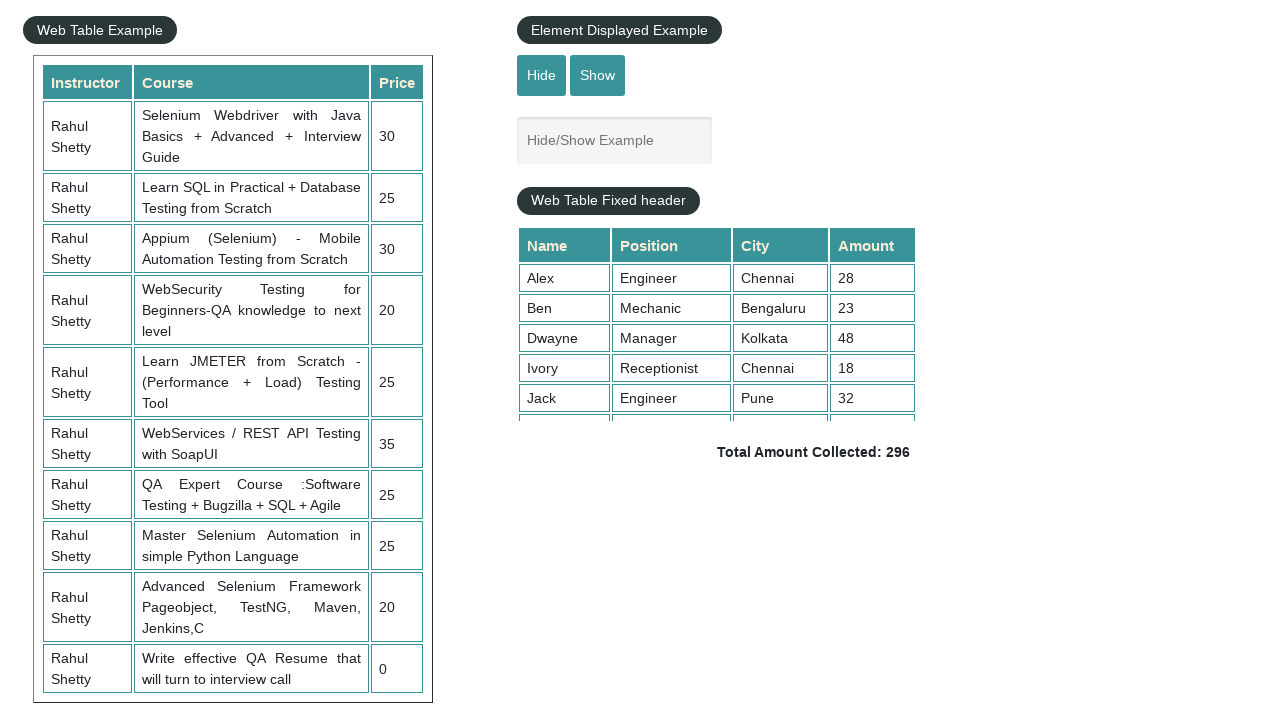

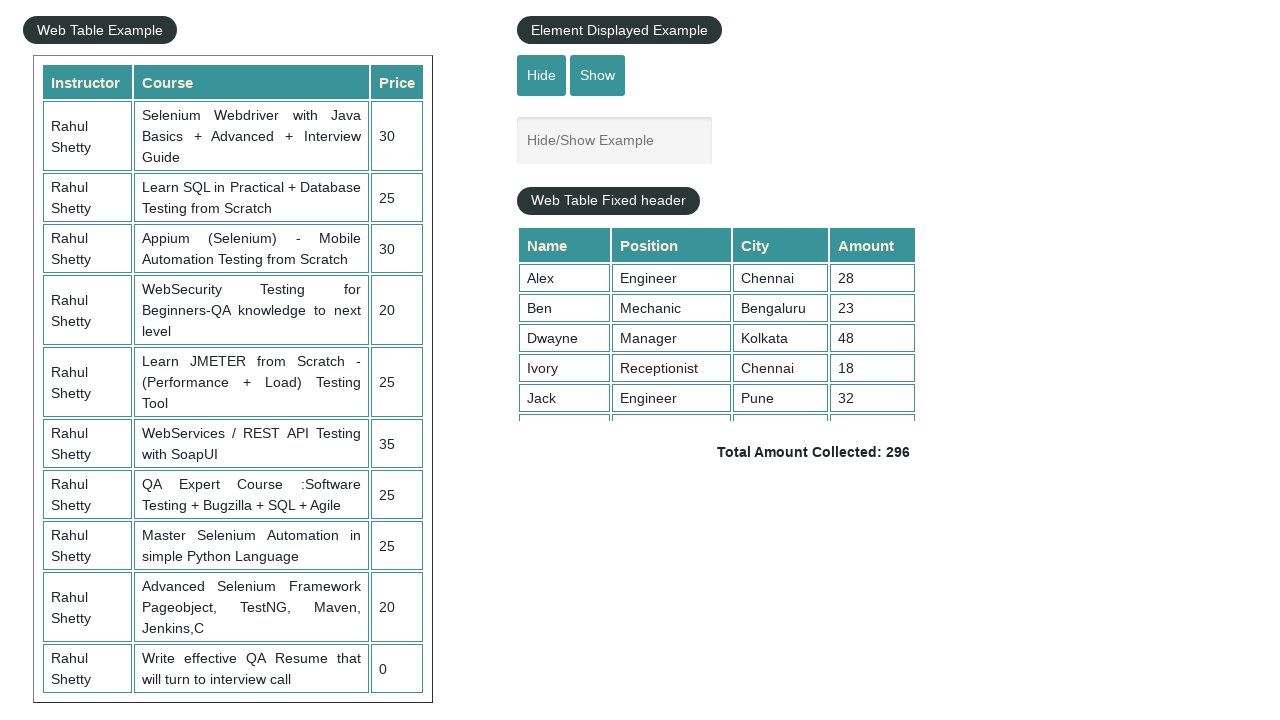